Tests responsive design by loading the page at different viewport sizes (desktop, tablet, mobile) and verifying it loads correctly.

Starting URL: https://portfolio-factory.vercel.app

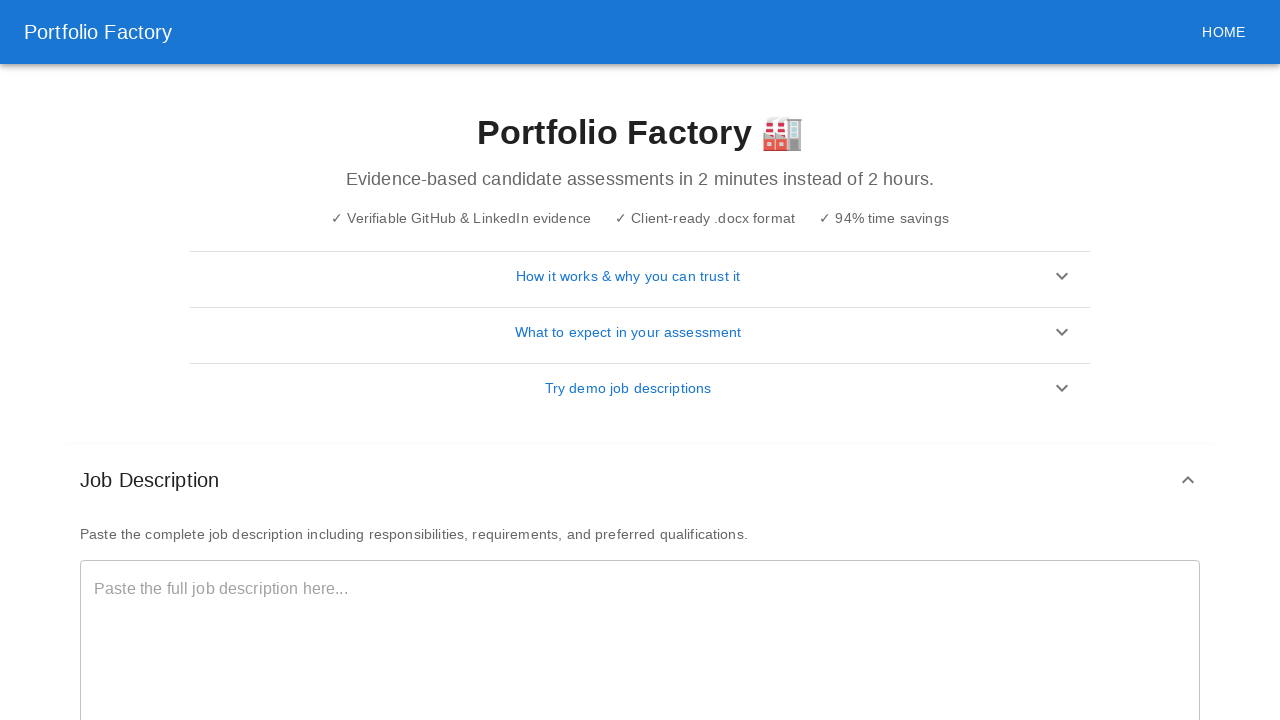

Set viewport to desktop size (1920x1080)
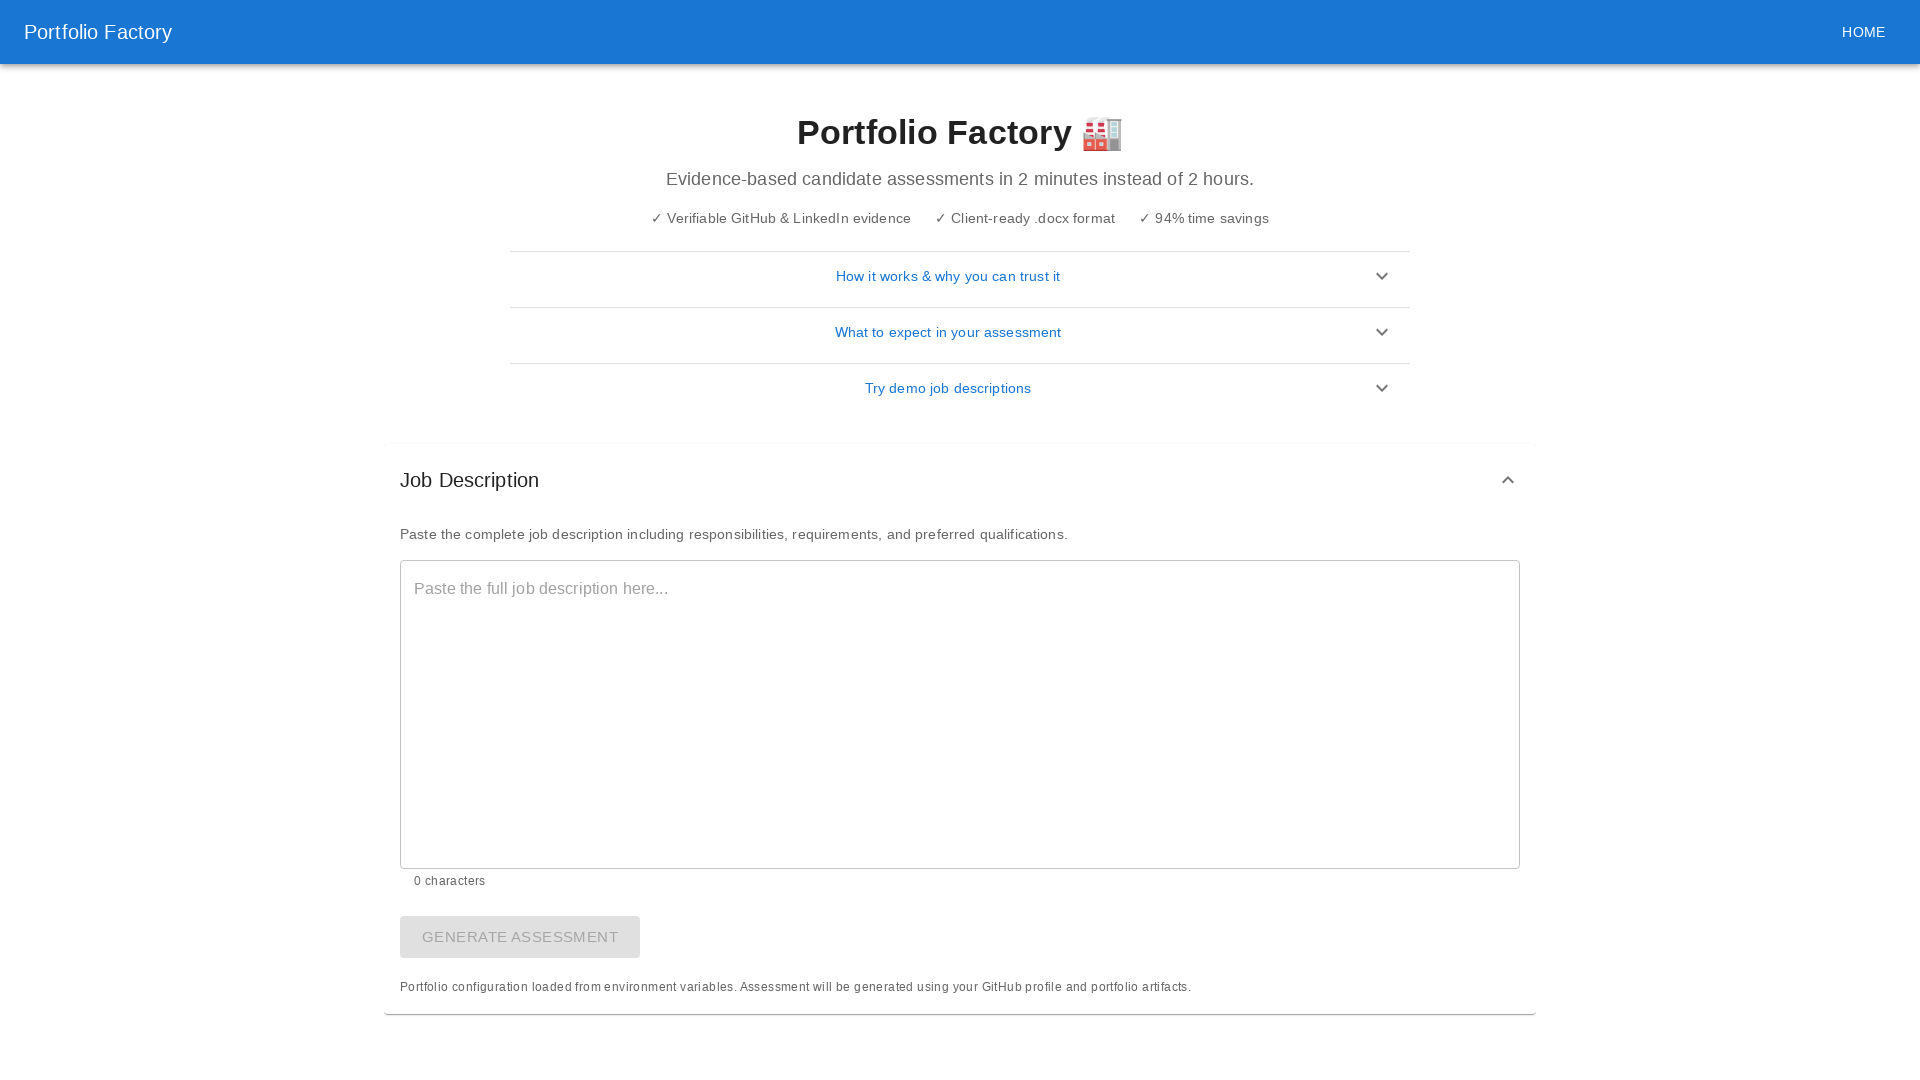

Reloaded page for desktop viewport
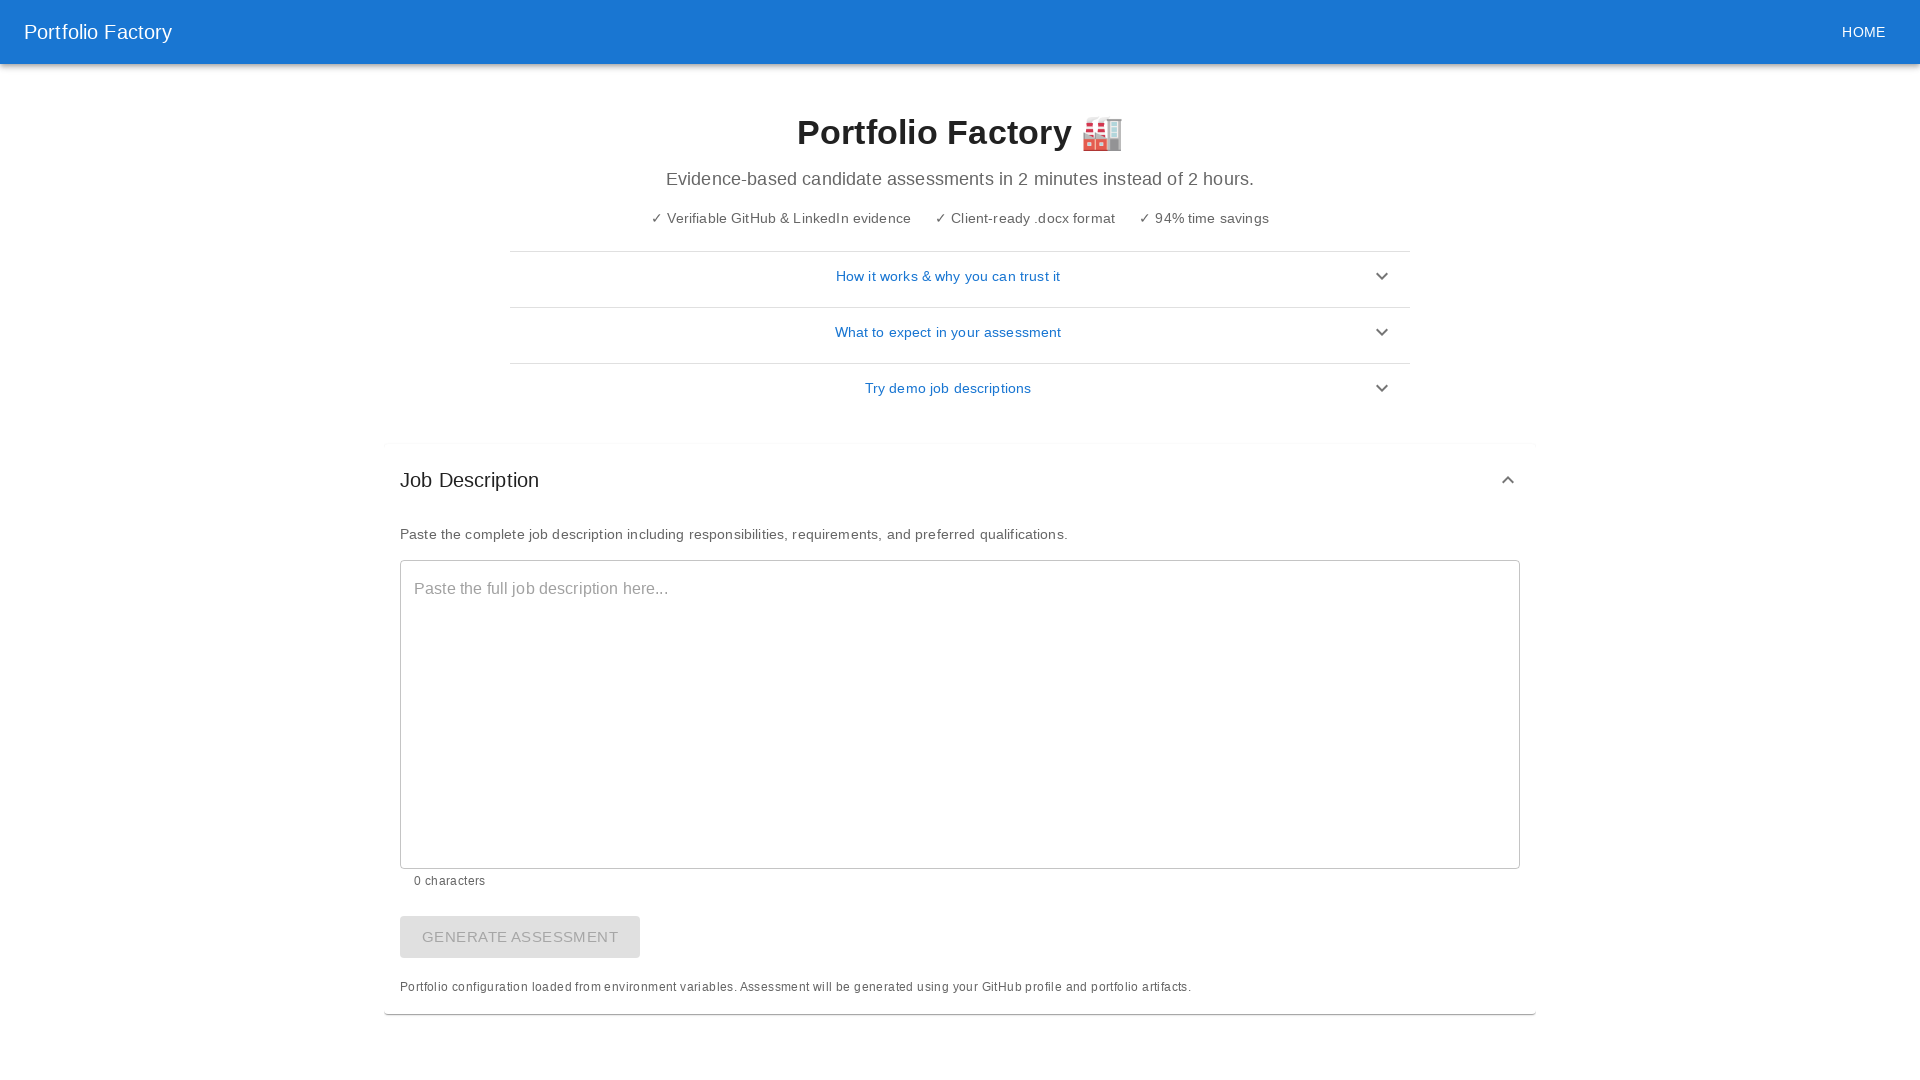

Page fully loaded at desktop viewport (networkidle)
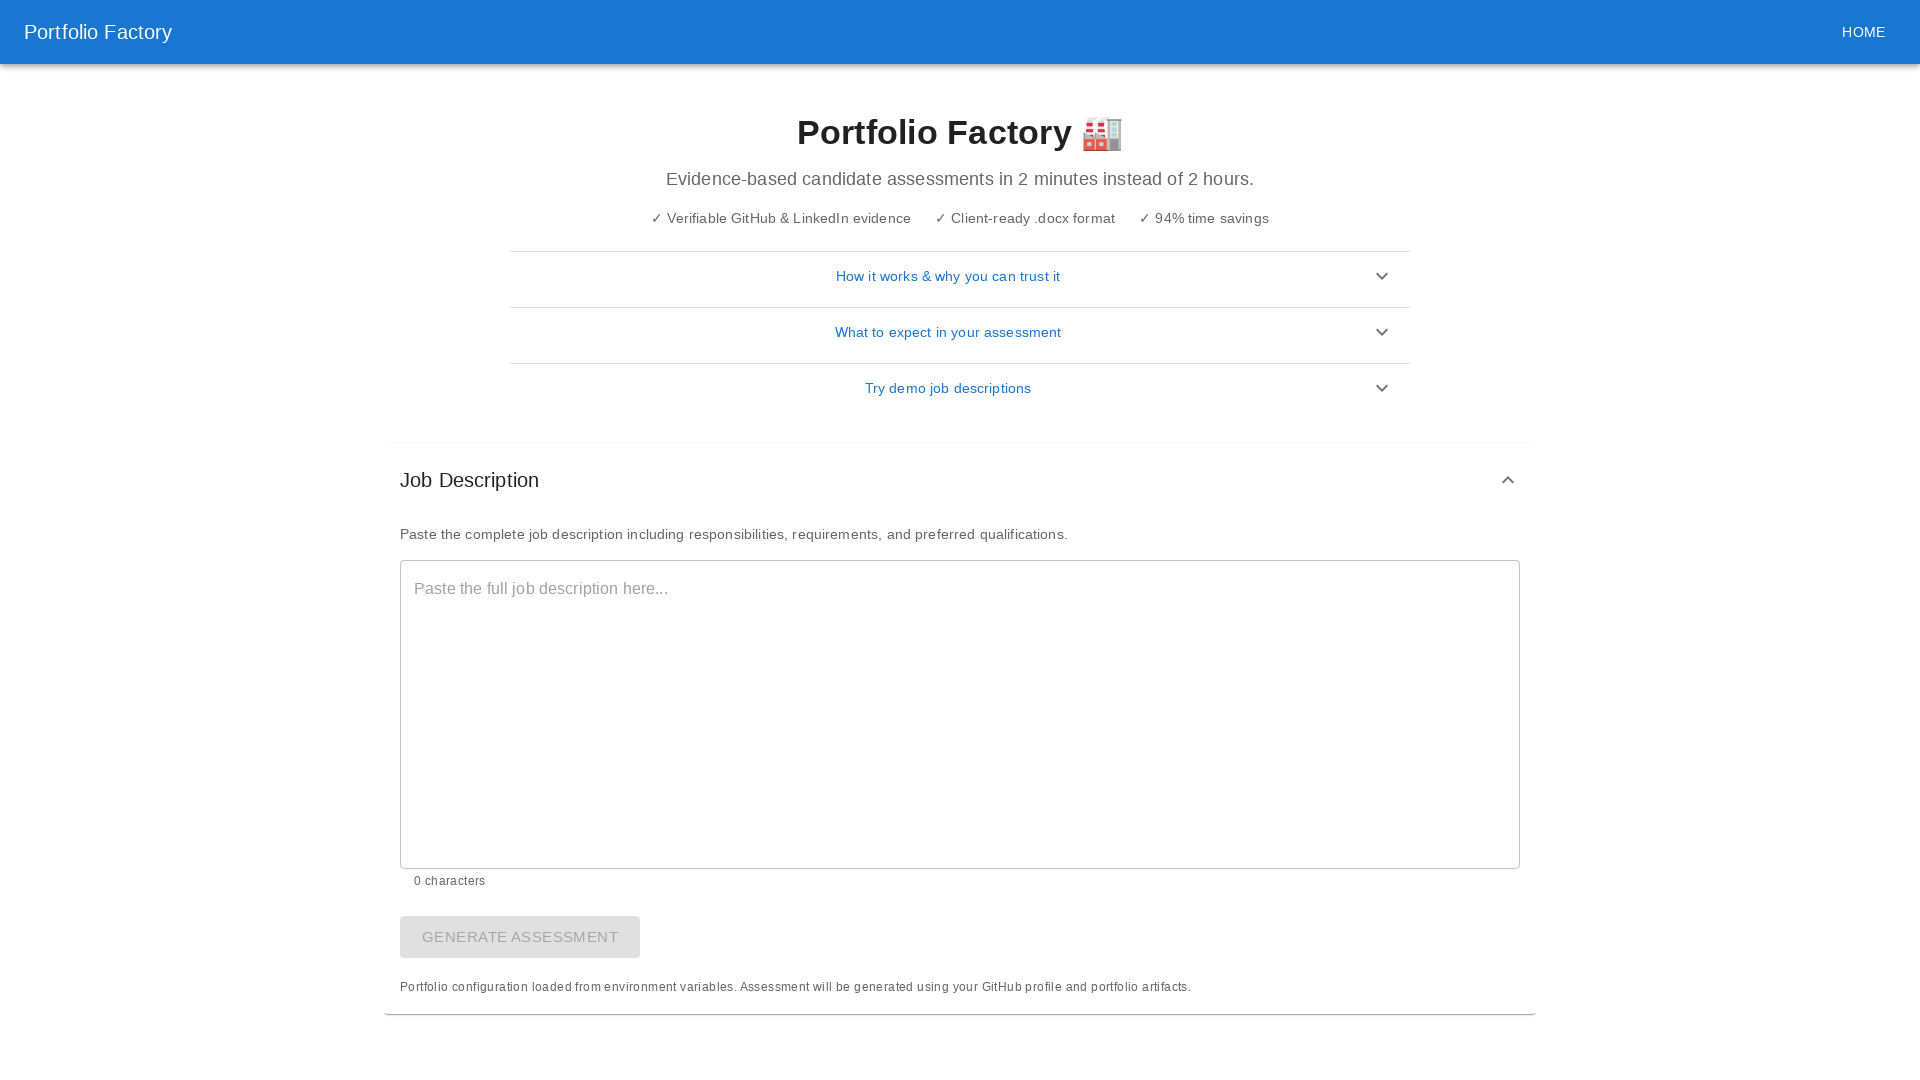

Set viewport to tablet size (768x1024)
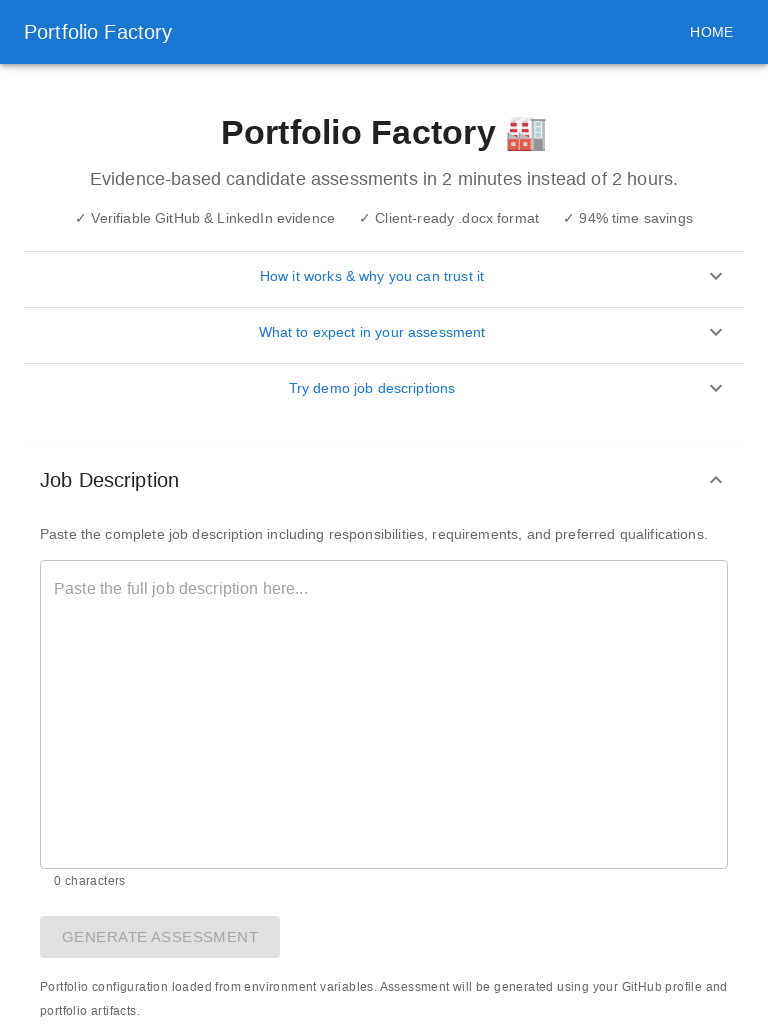

Reloaded page for tablet viewport
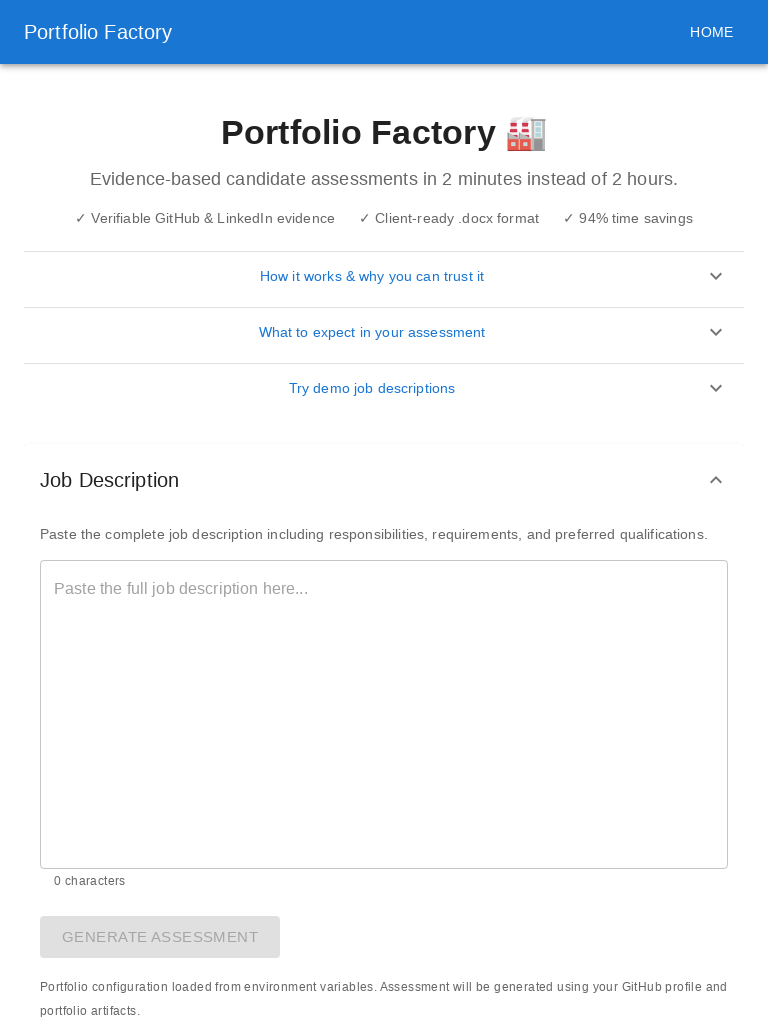

Page fully loaded at tablet viewport (networkidle)
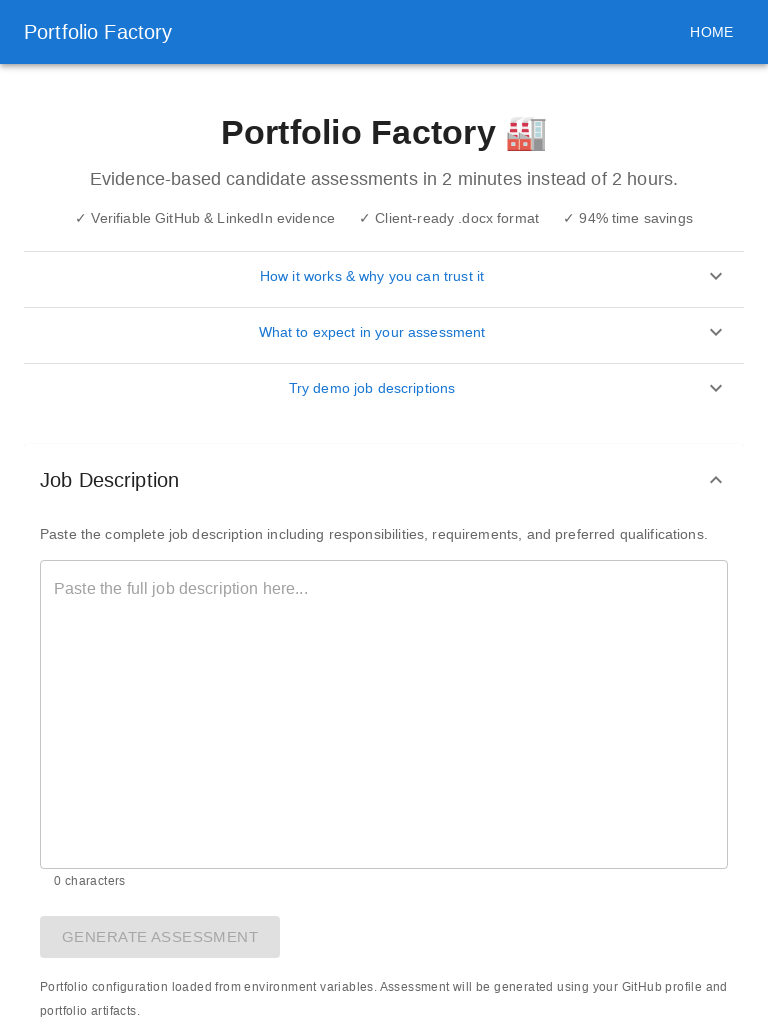

Set viewport to mobile size (375x667)
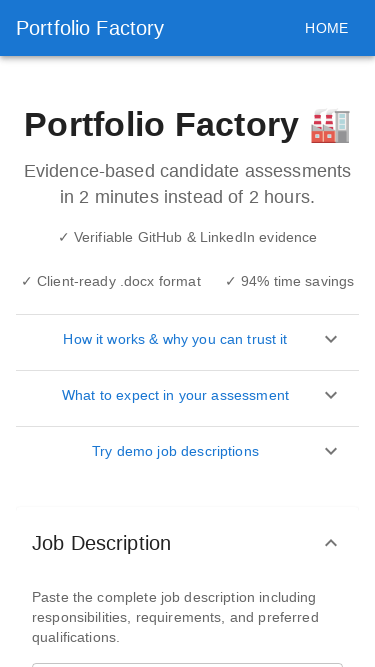

Reloaded page for mobile viewport
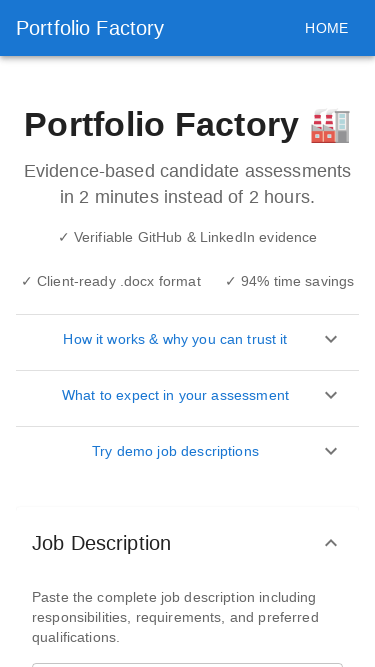

Page fully loaded at mobile viewport (networkidle)
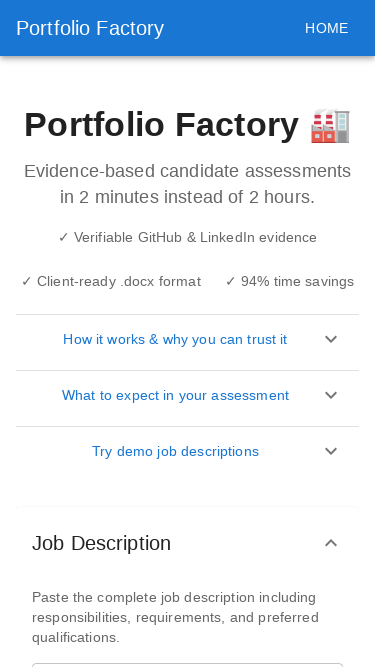

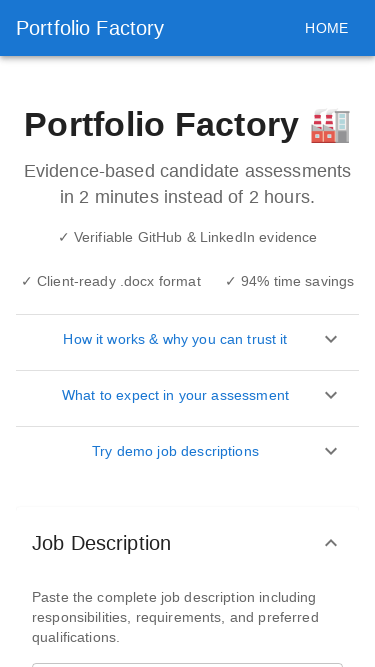